Tests dynamic enable/disable functionality of a text input by clicking the enable button and verifying status messages

Starting URL: http://the-internet.herokuapp.com/dynamic_controls

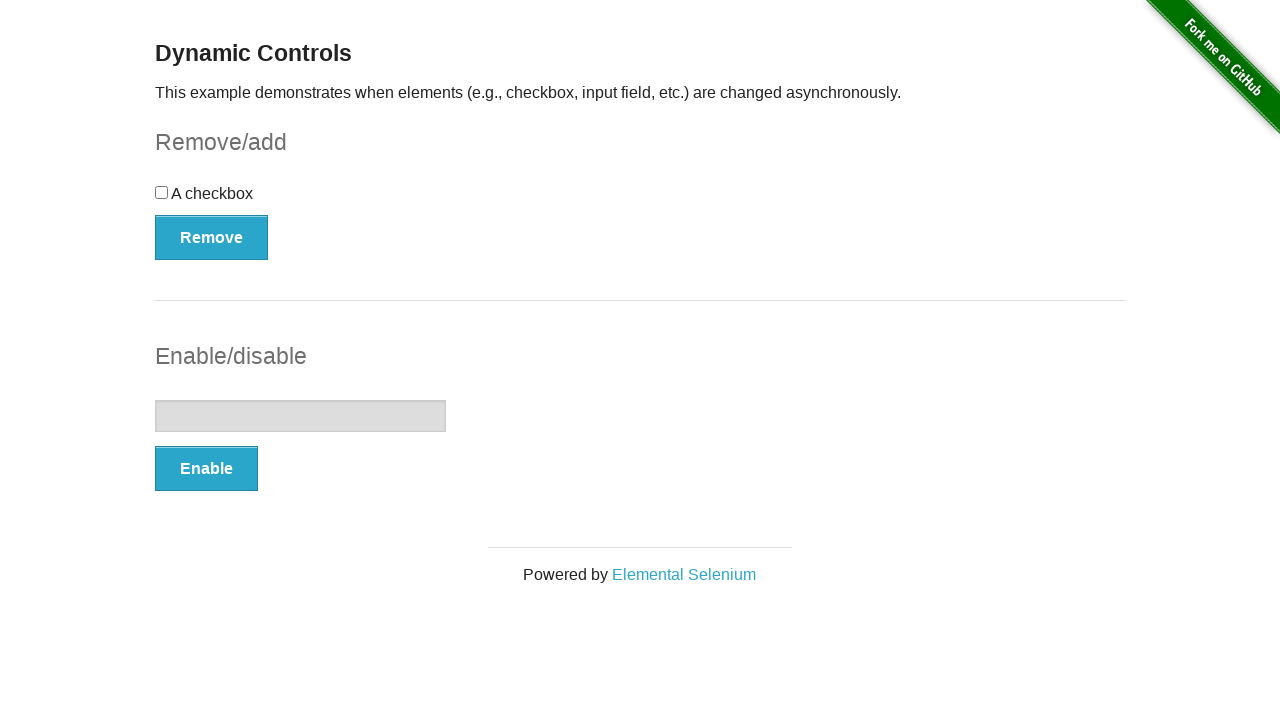

Clicked Enable button to enable the text input at (206, 469) on button:has-text('Enable')
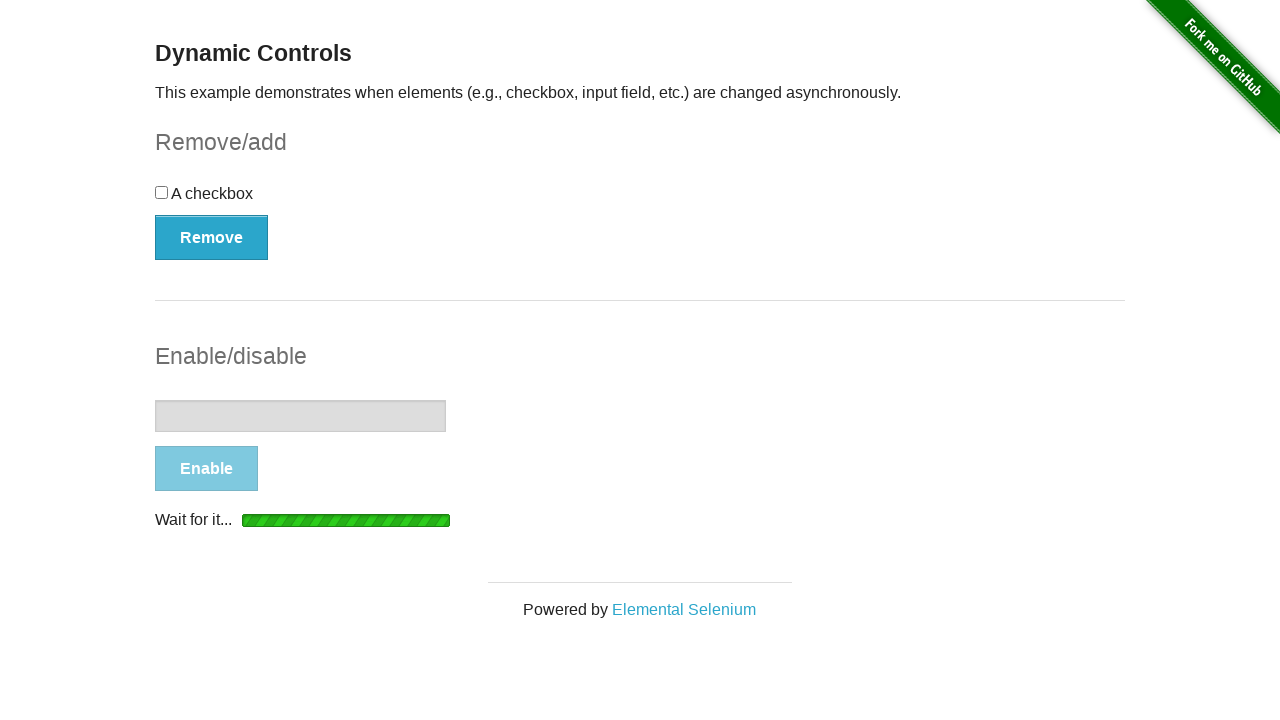

Waited for and verified 'It's enabled!' message appeared
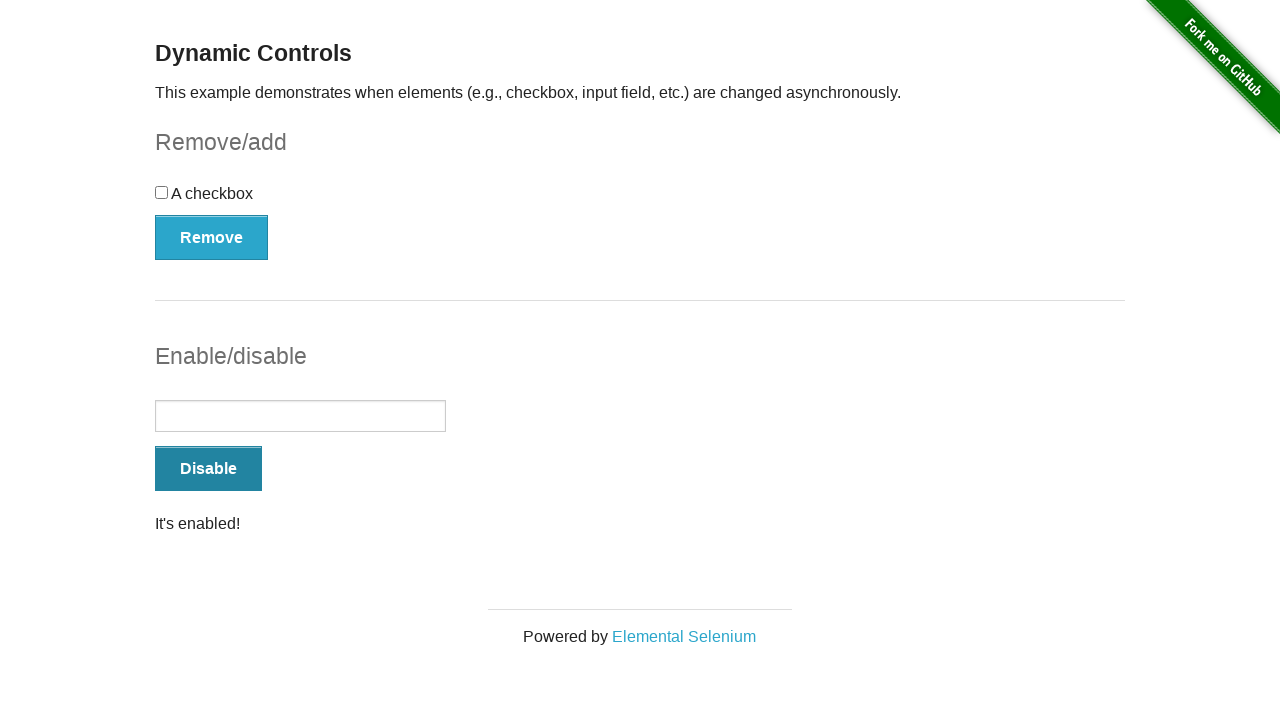

Clicked Disable button to disable the text input at (208, 469) on button:has-text('Disable')
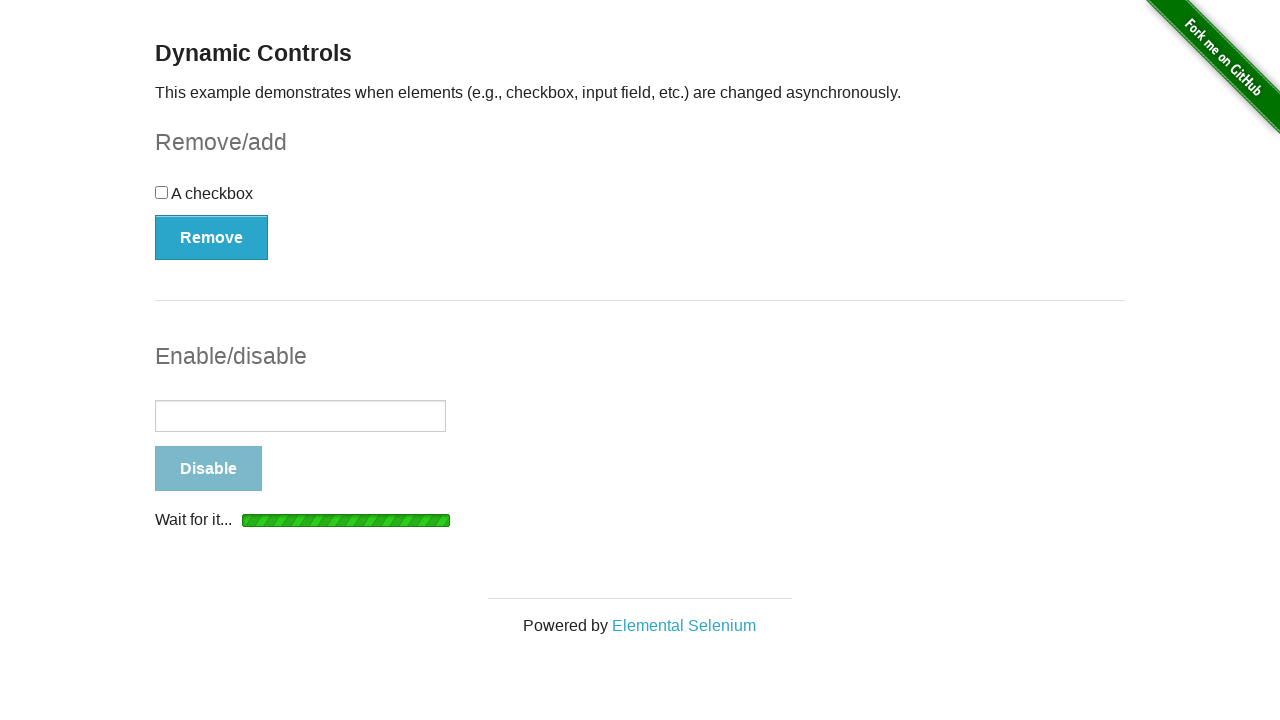

Waited for and verified 'It's disabled!' message appeared
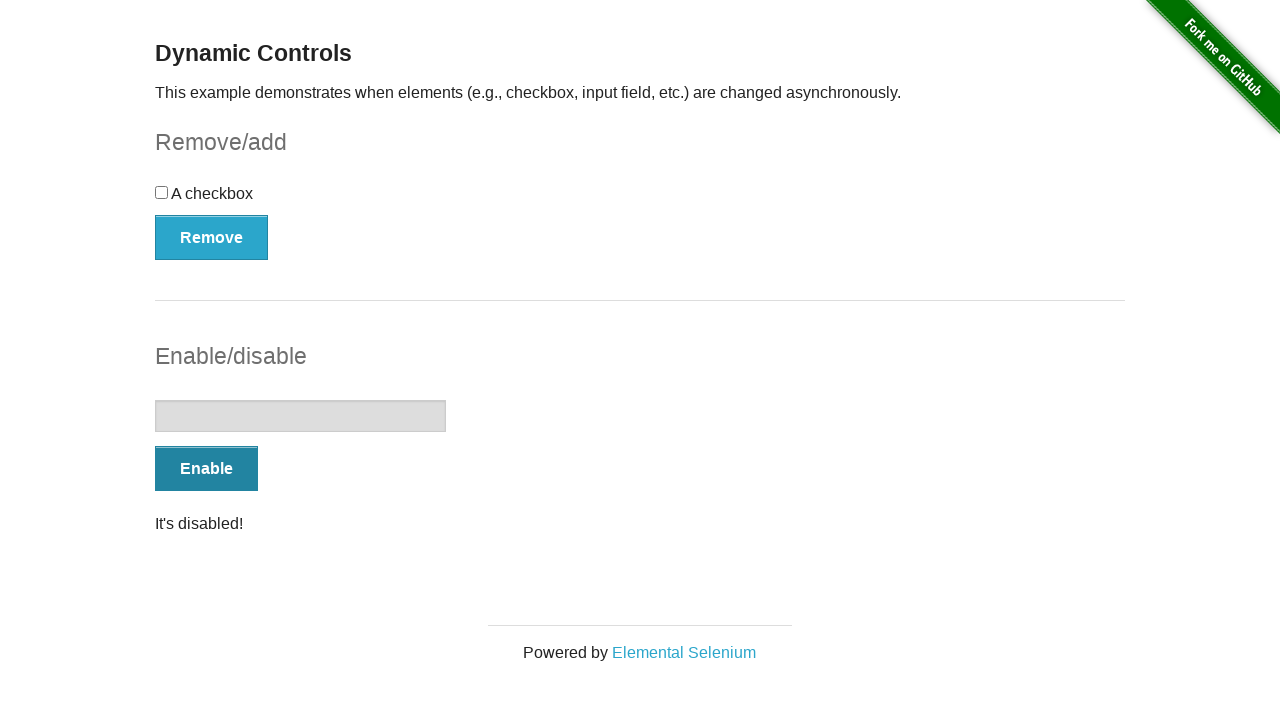

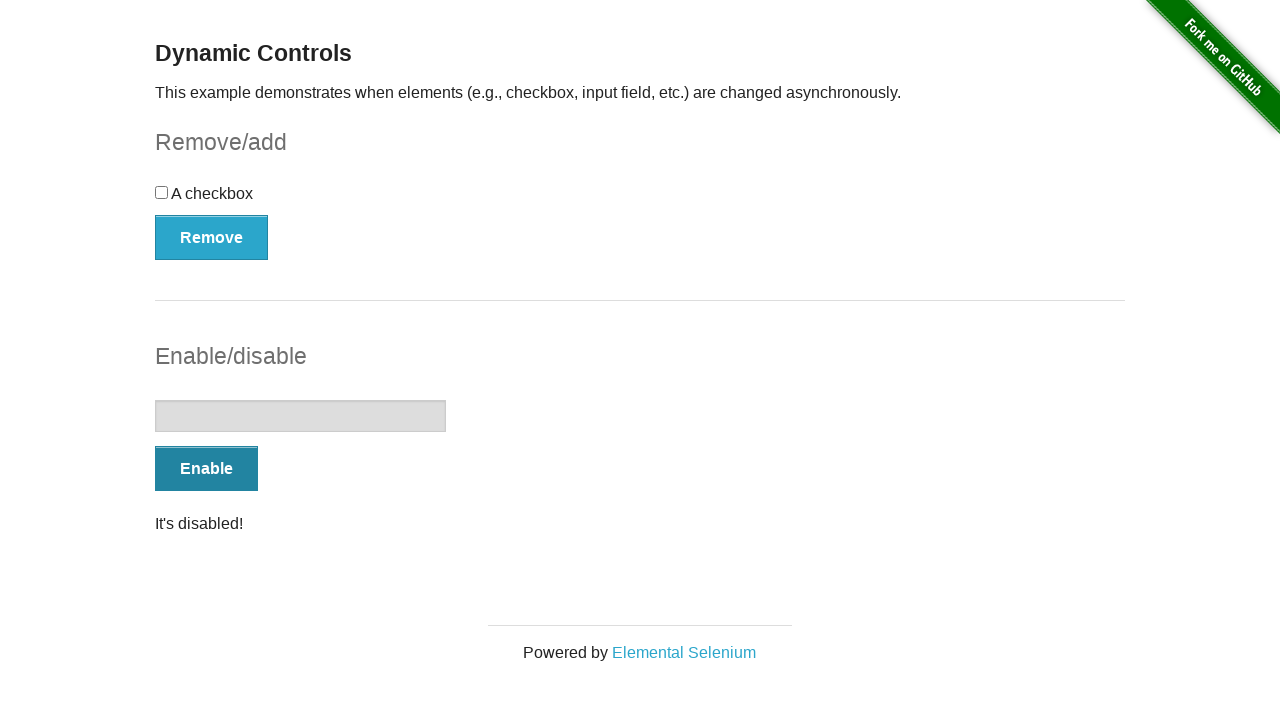